Tests the Entry Ad modal functionality by waiting for the modal to appear, validating its content (title, body, footer), closing it by clicking the Close button, and verifying the modal disappears.

Starting URL: https://the-internet.herokuapp.com/entry_ad

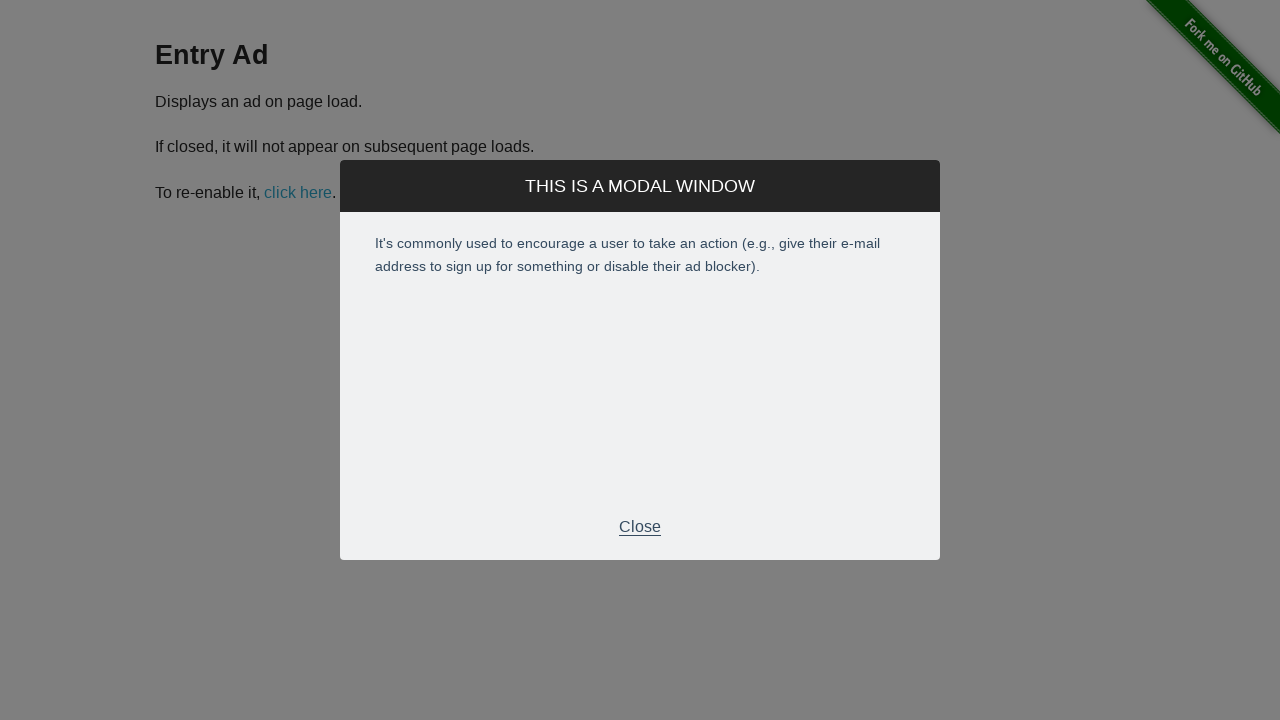

Entry Ad modal appeared and became visible
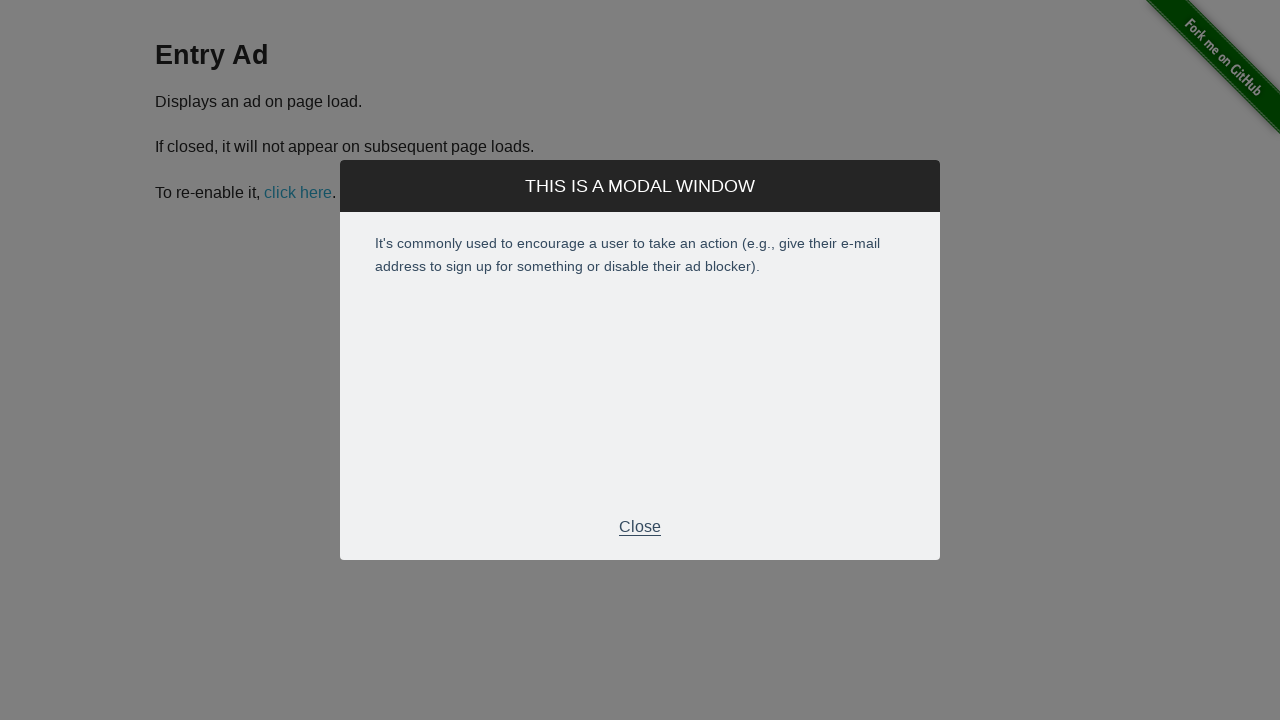

Modal title element is present
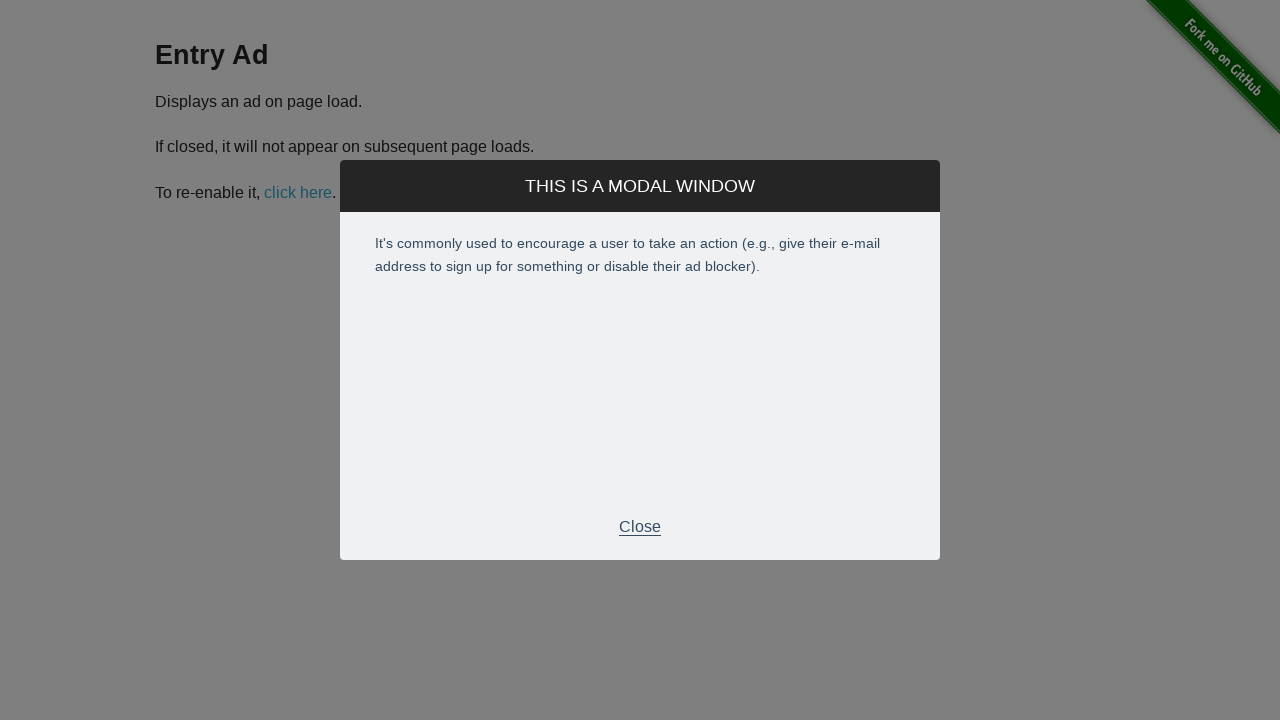

Modal body element is present
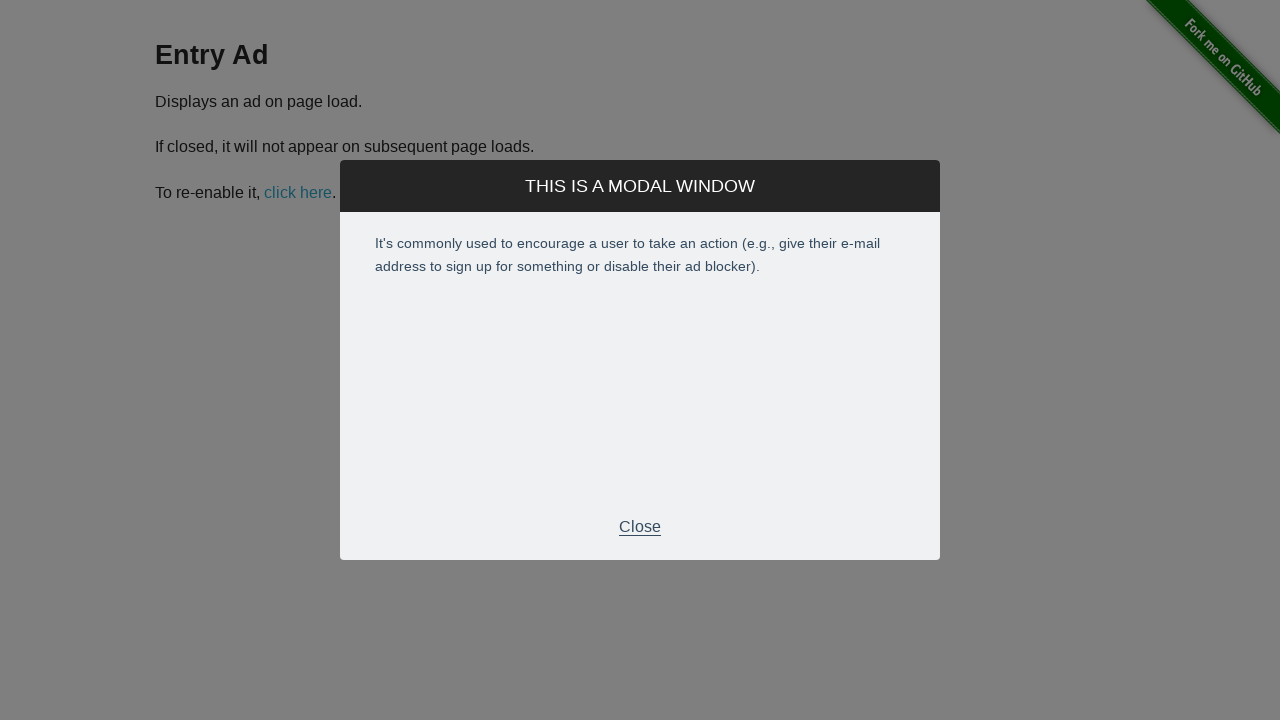

Modal footer element is present
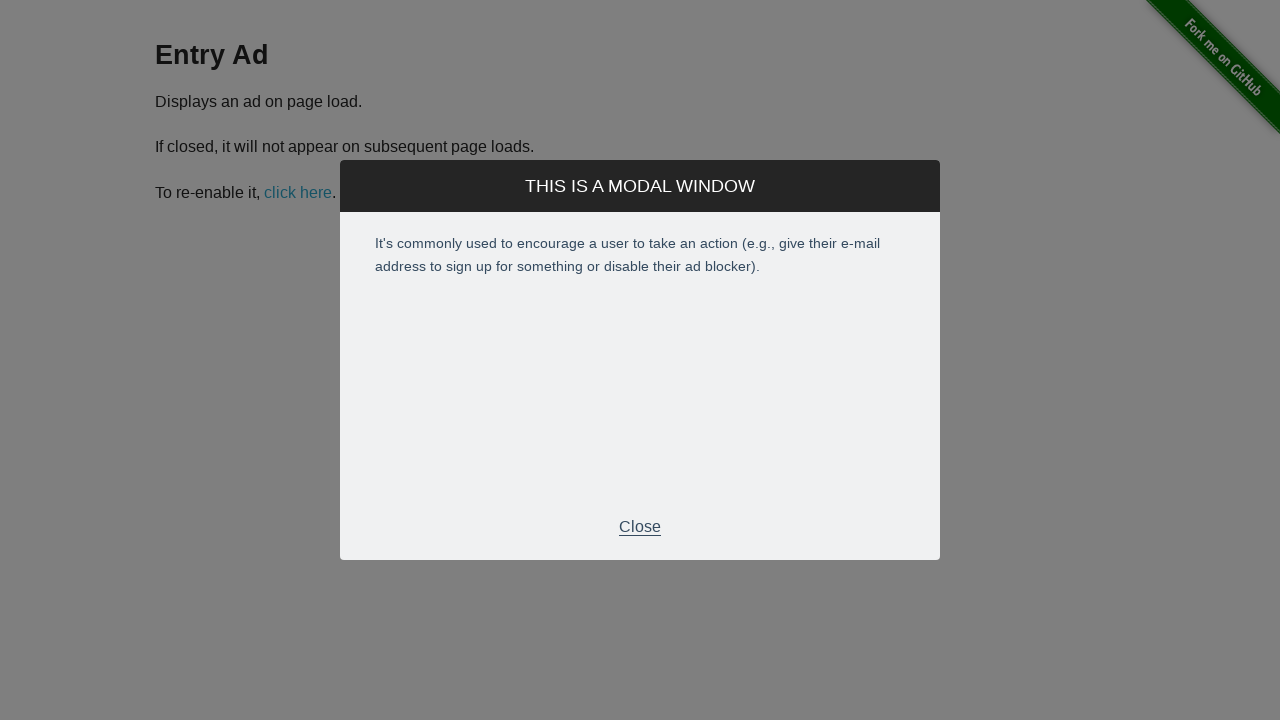

Clicked Close button in modal footer at (640, 527) on .modal-footer p
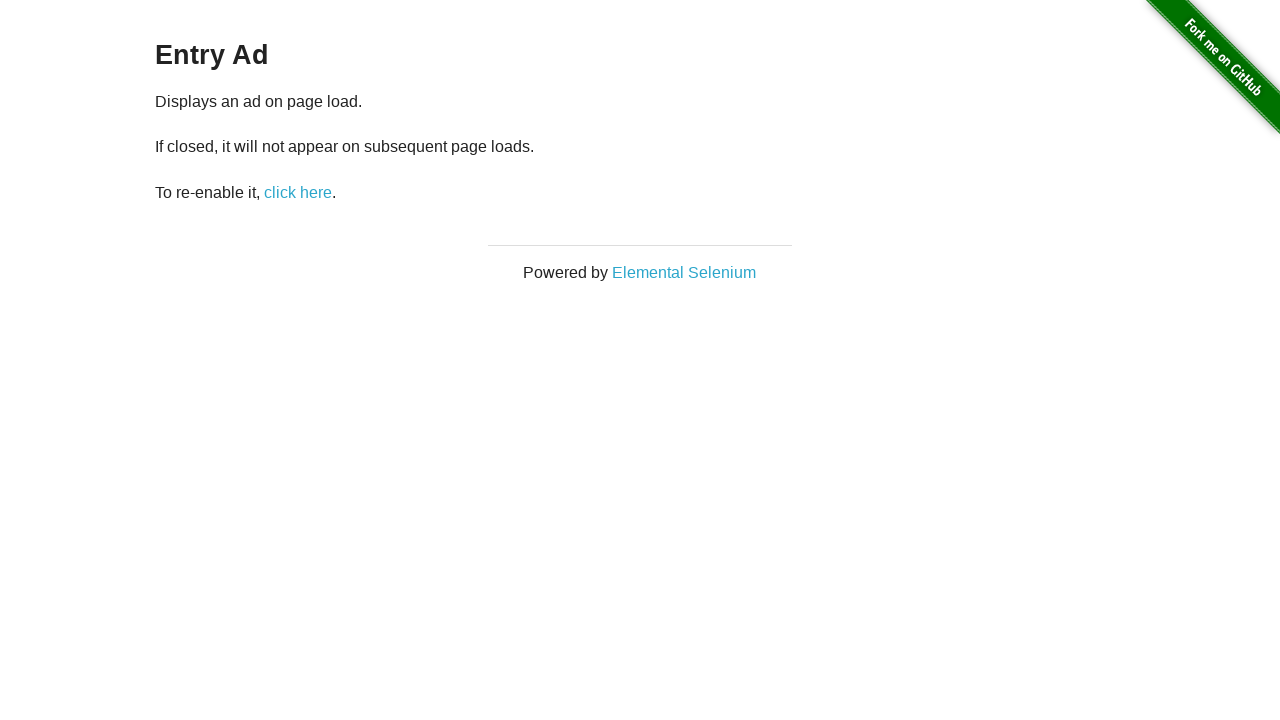

Entry Ad modal disappeared
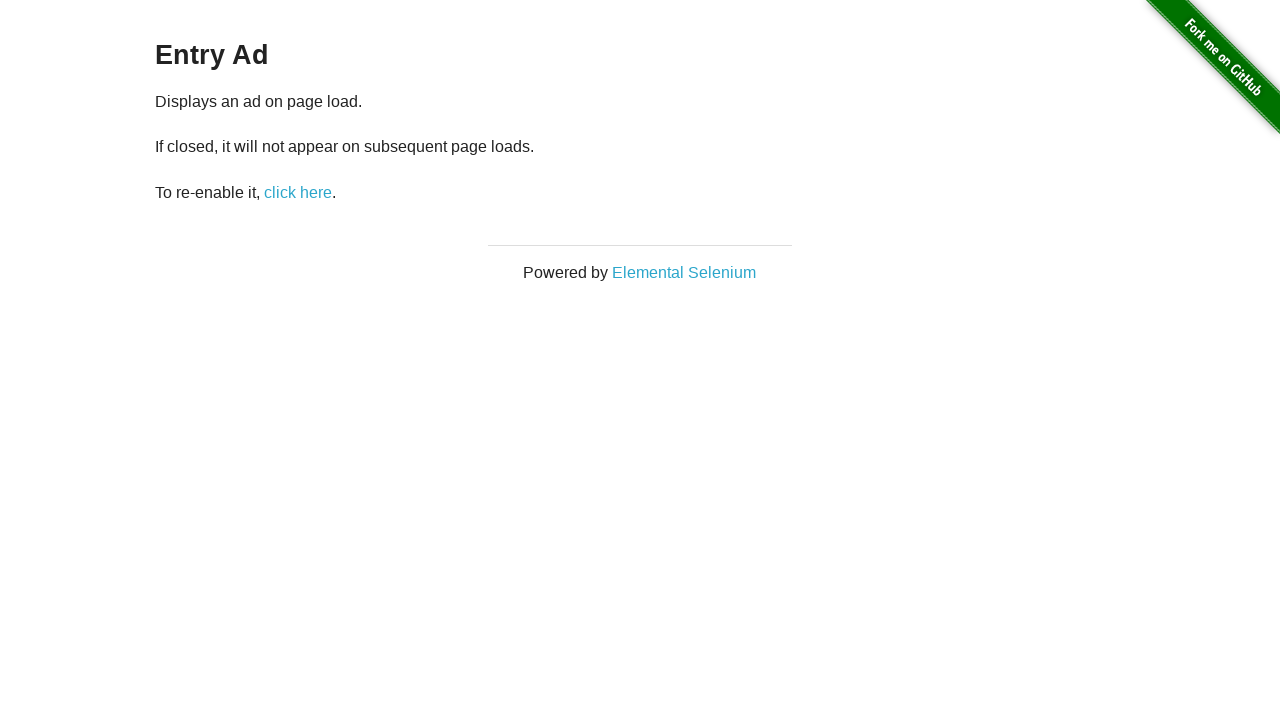

Main page content is now visible
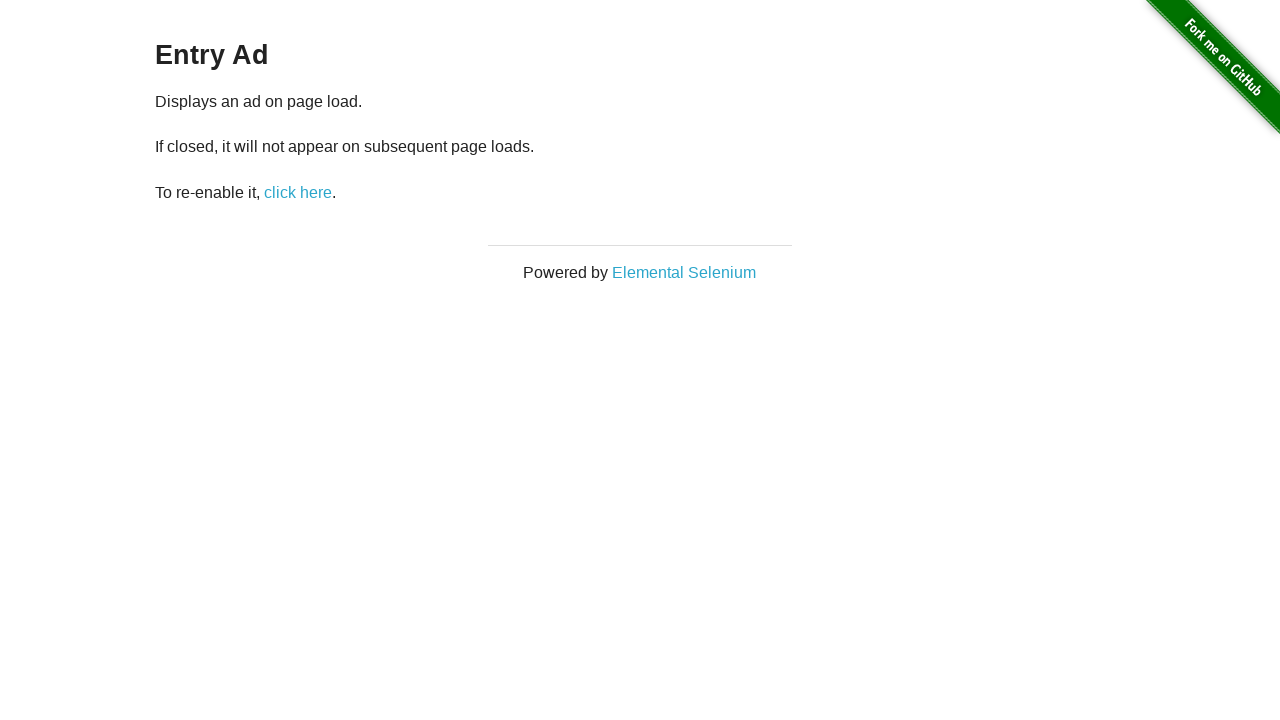

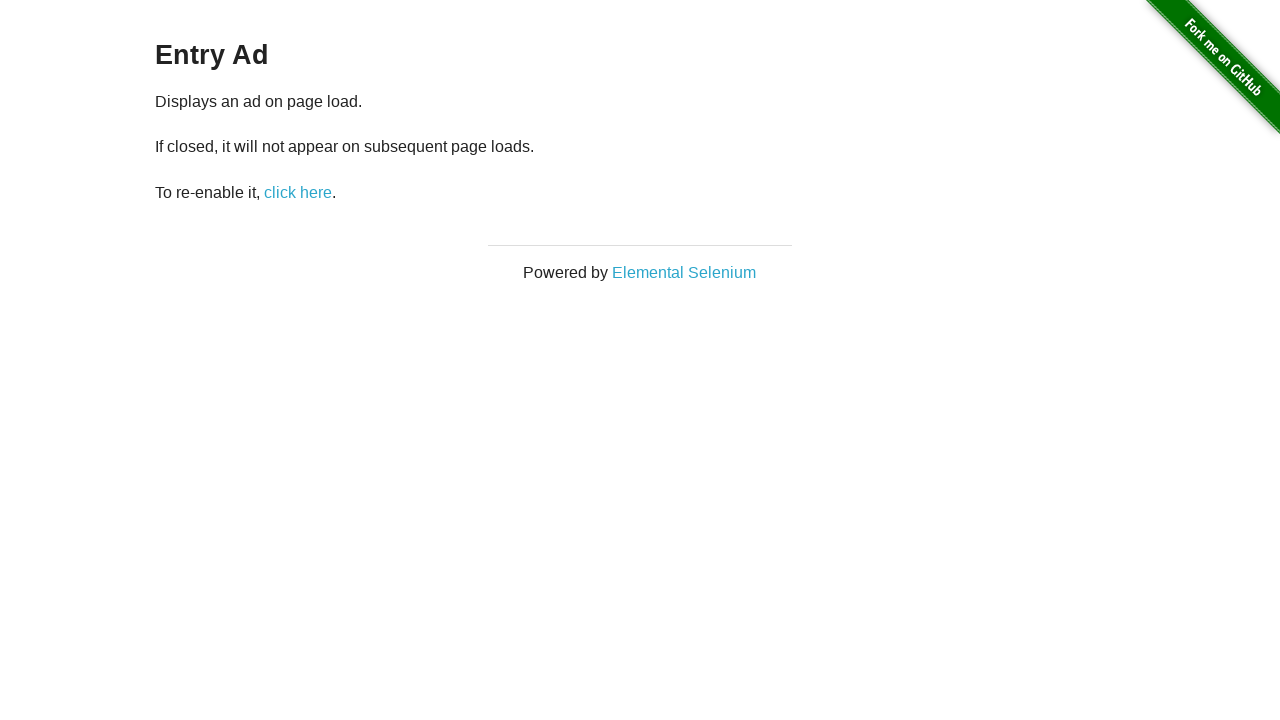